Navigates to Gmail and verifies the page title (expecting it to not match "Google")

Starting URL: https://www.gmail.com/

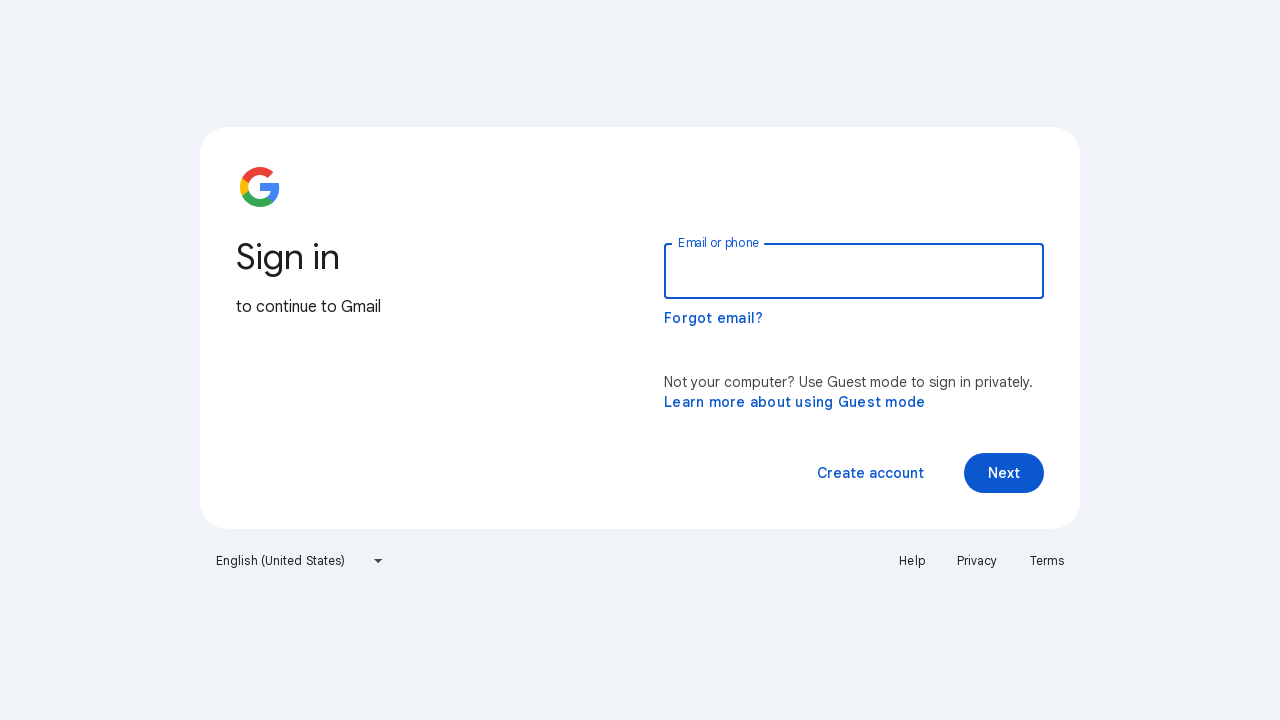

Navigated to https://www.gmail.com/
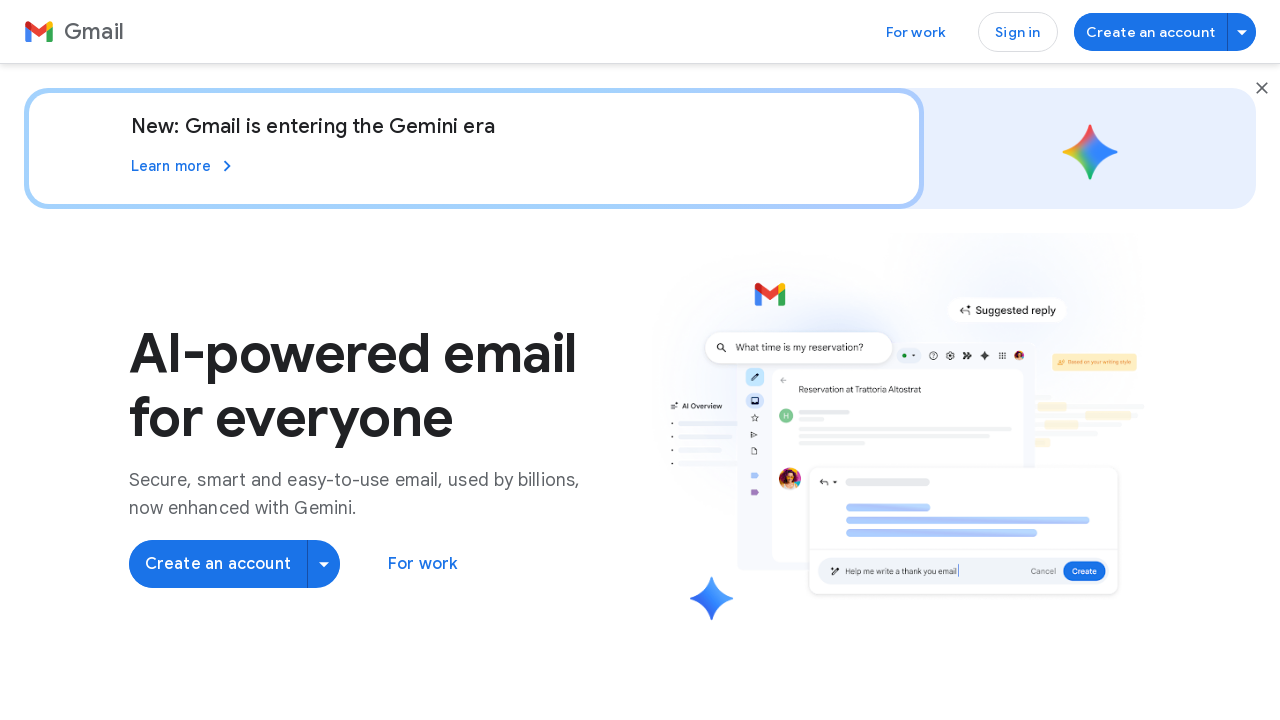

Retrieved page title: 'Gmail: Secure, AI-Powered Email for Everyone | Google Workspace'
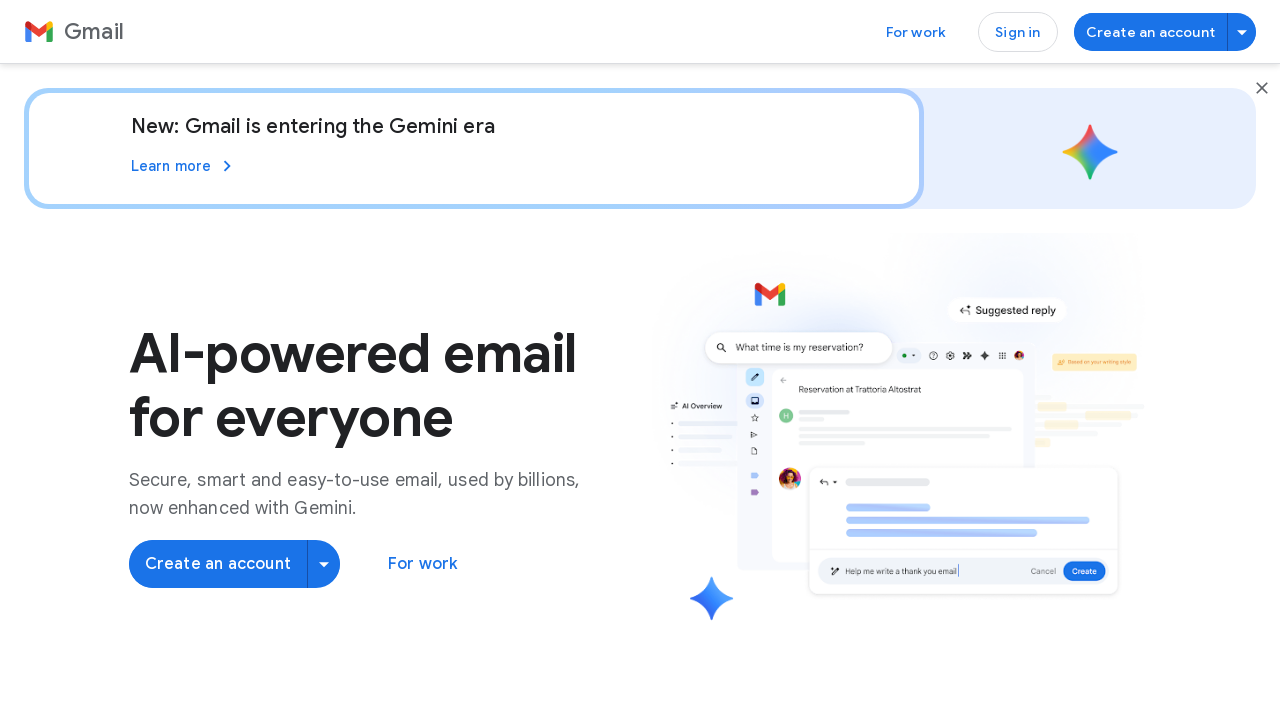

Verified that page title does not equal 'Google'
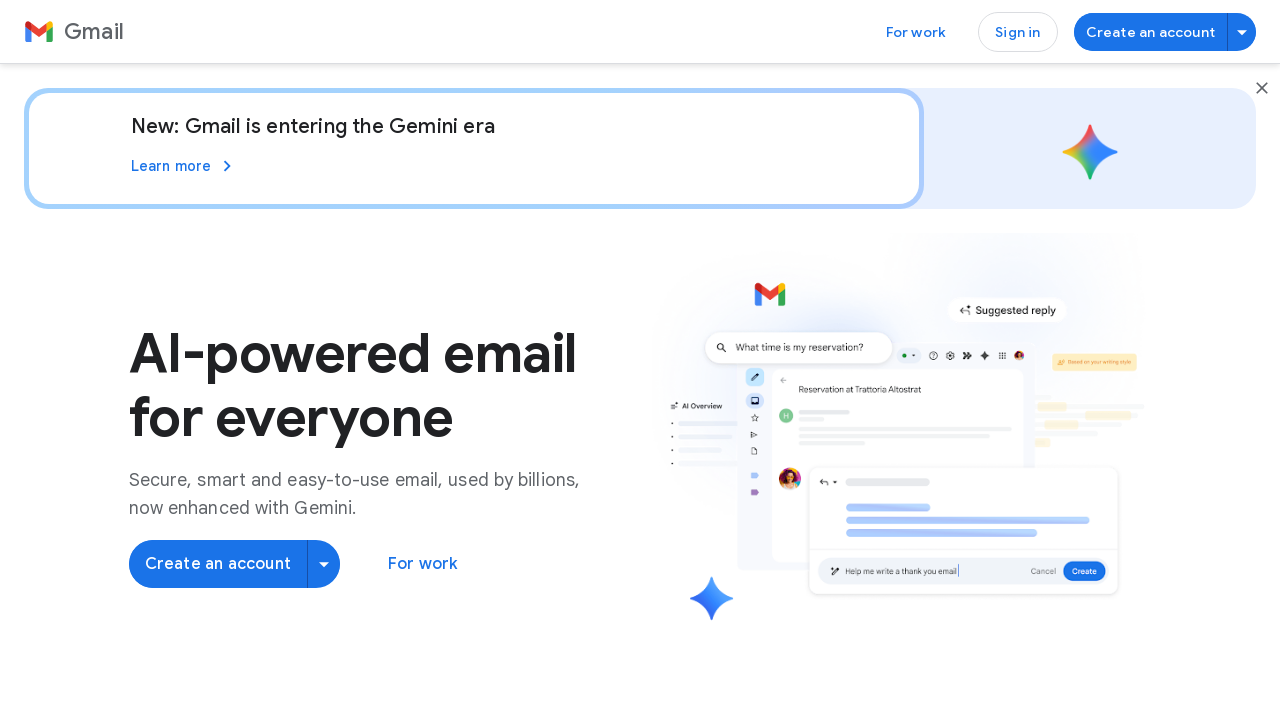

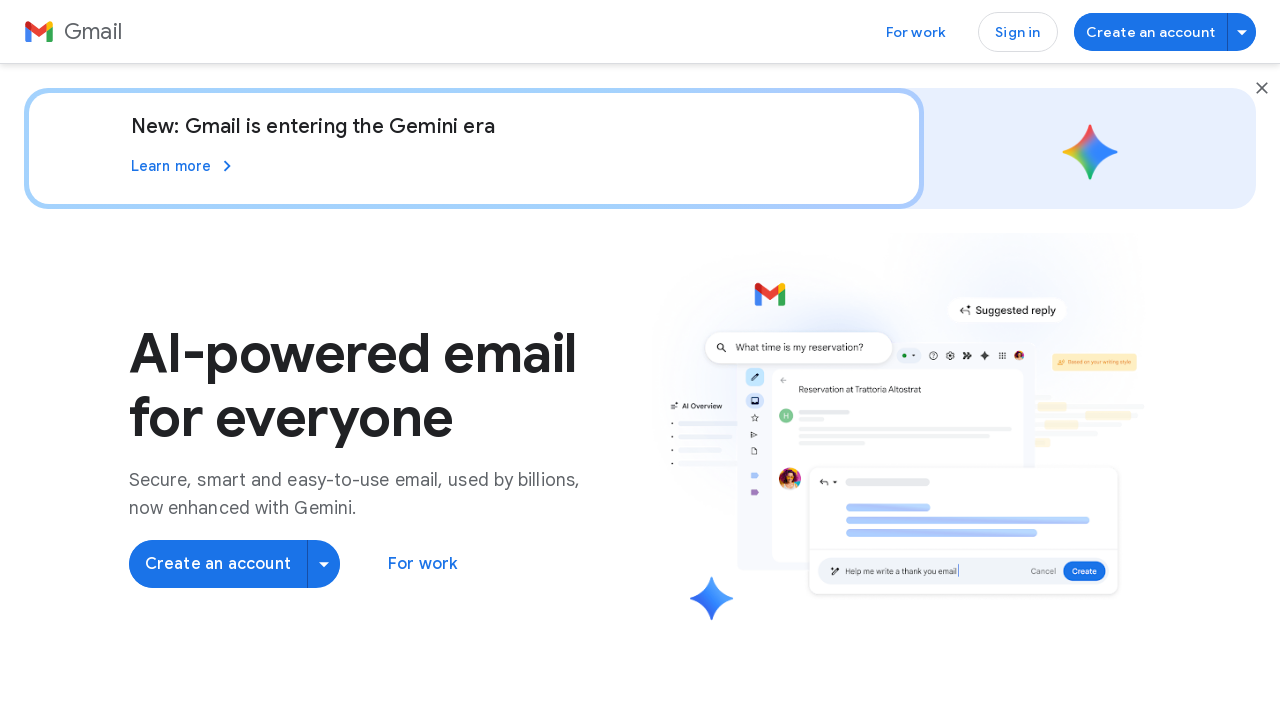